Tests a login form and password reset flow by filling in credentials, attempting login, then navigating to forgot password section and filling in recovery details

Starting URL: https://www.rahulshettyacademy.com/locatorspractice/

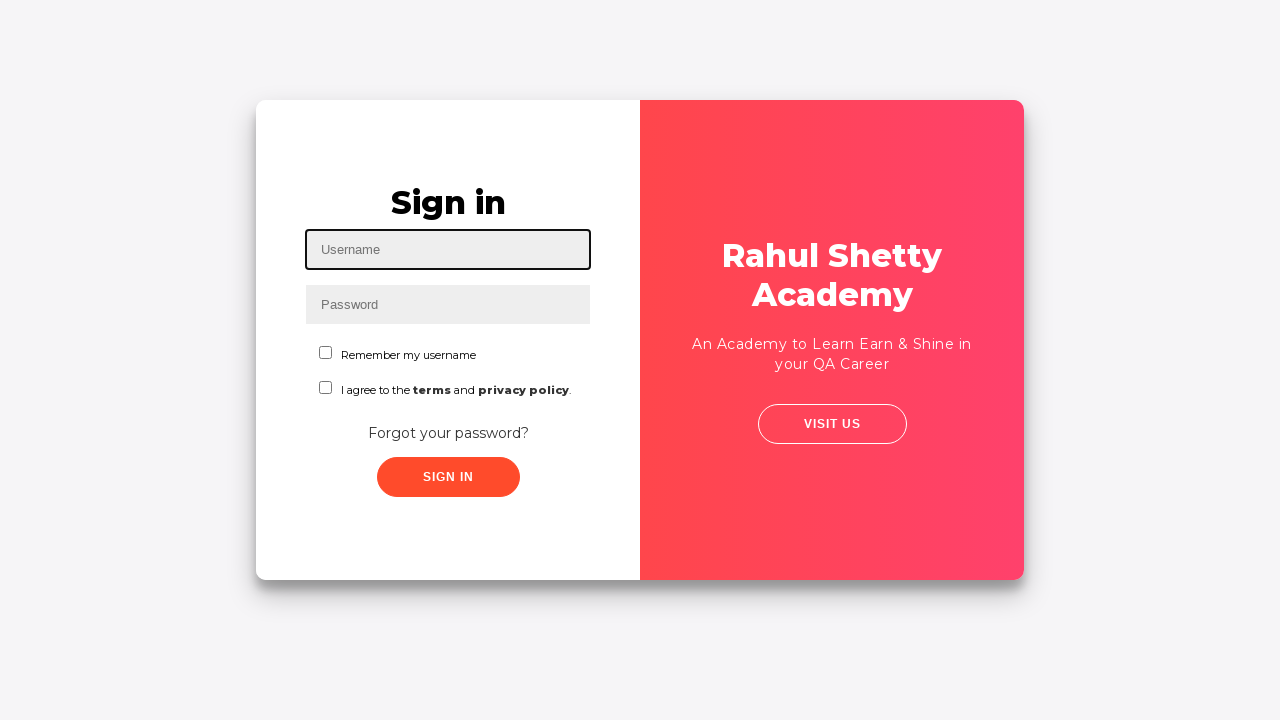

Filled username field with 'Adem@gmail.com' on #inputUsername
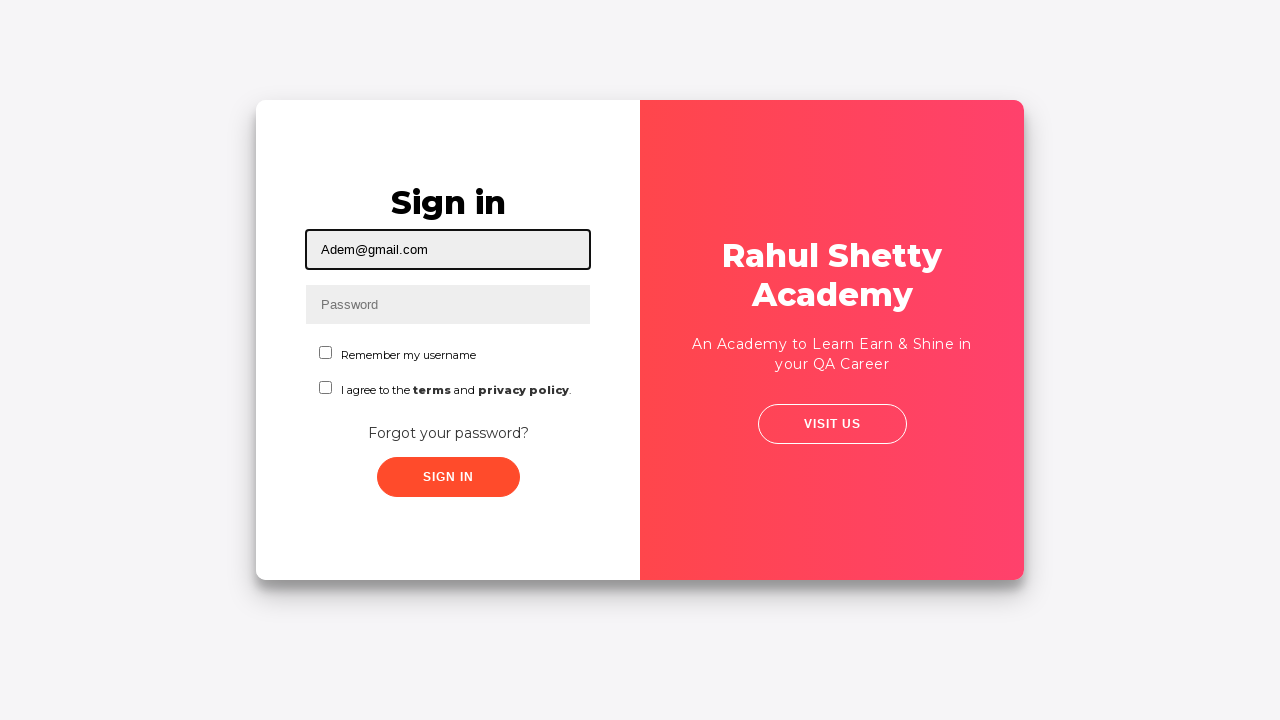

Filled password field with 'password123' on input[name='inputPassword']
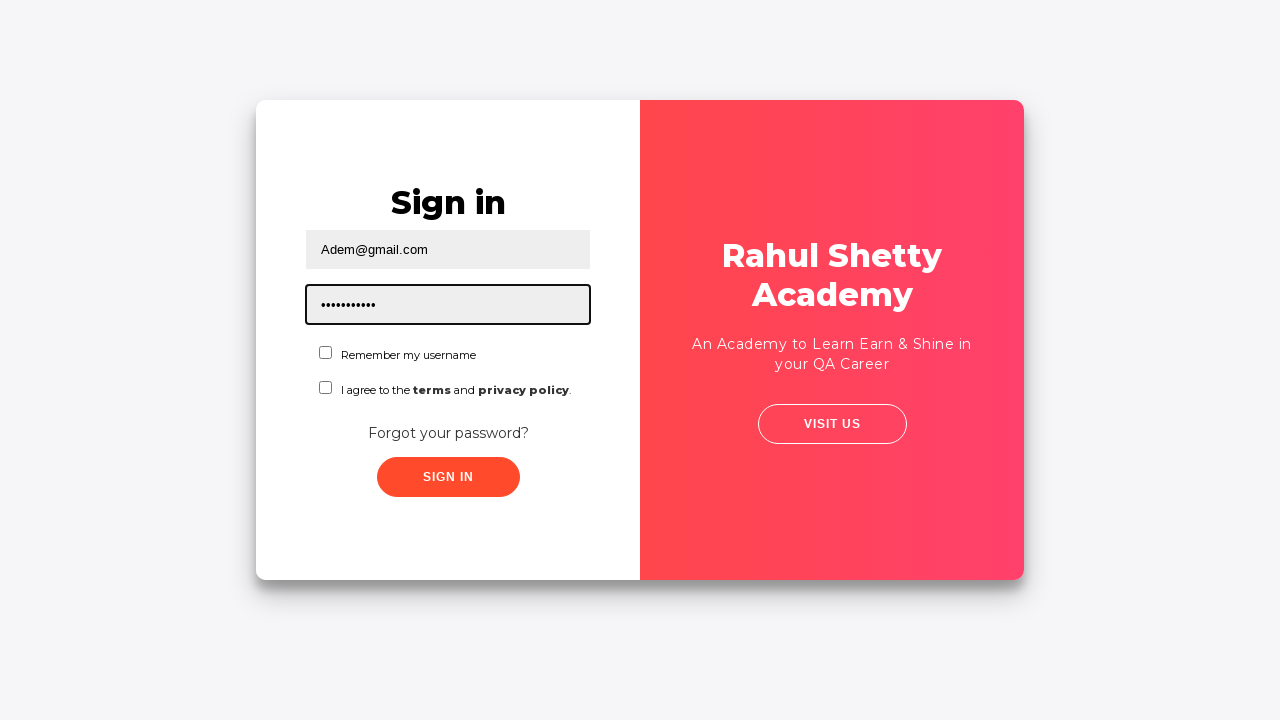

Clicked sign in button at (448, 477) on .signInBtn
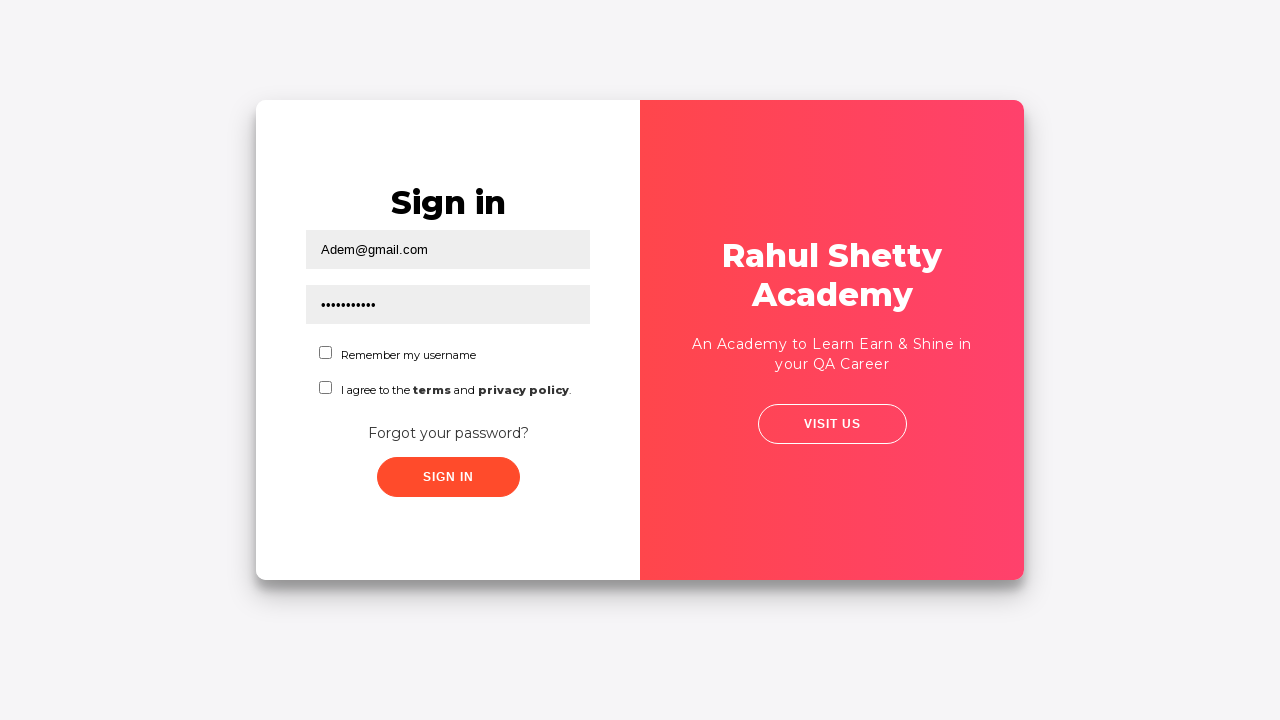

Clicked 'Forgot your password?' link at (448, 433) on text='Forgot your password?'
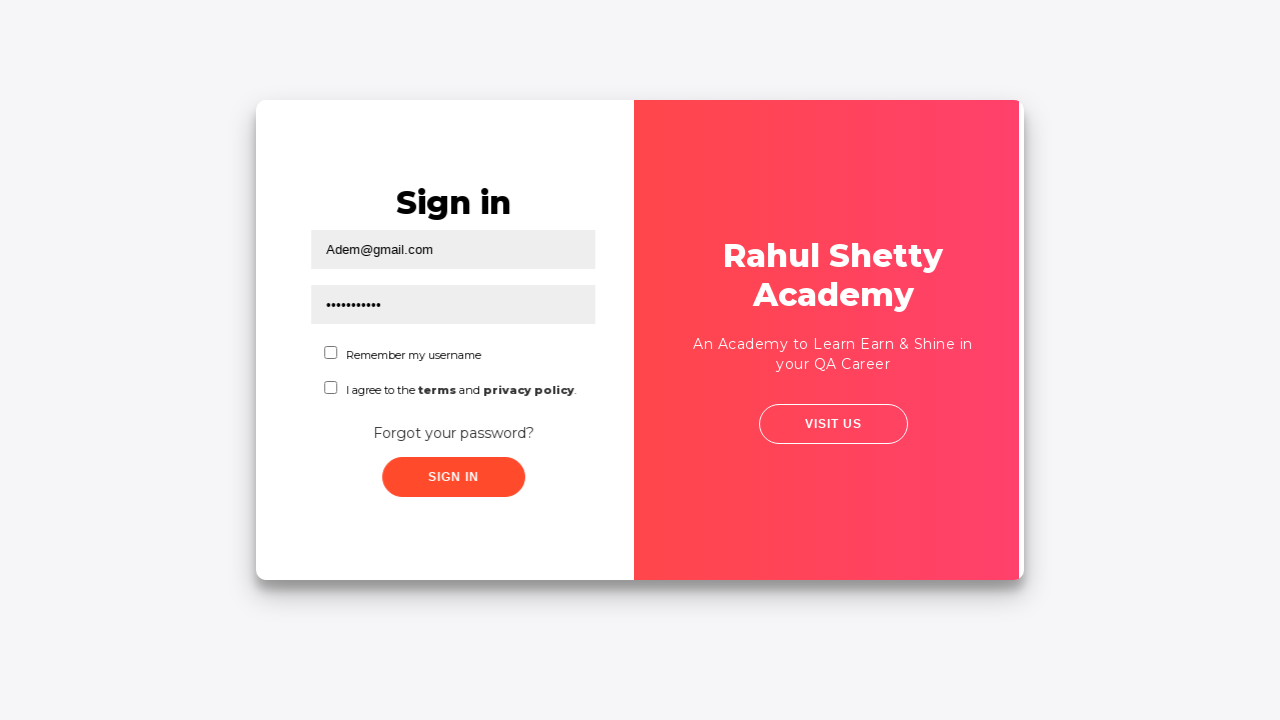

Filled name field with 'Addo' in password reset form on //input[@placeholder='Name']
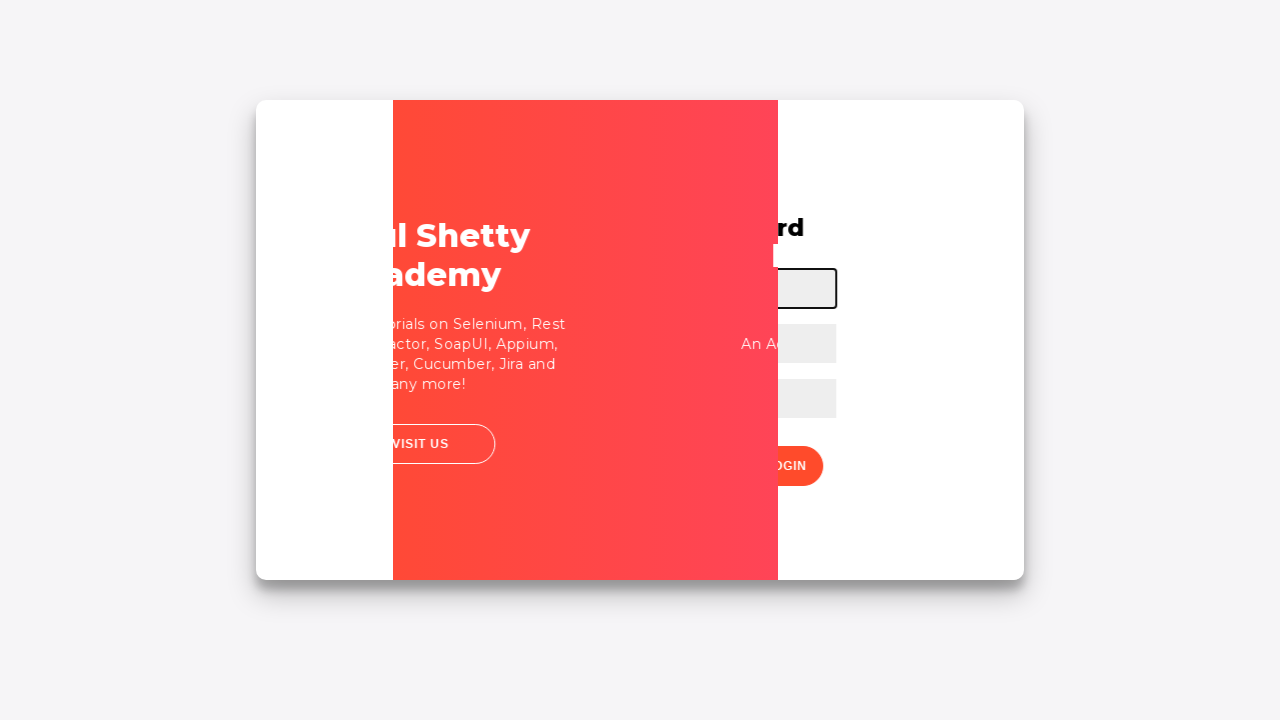

Filled email field with 'addo@aca.com' on input[placeholder='Email']
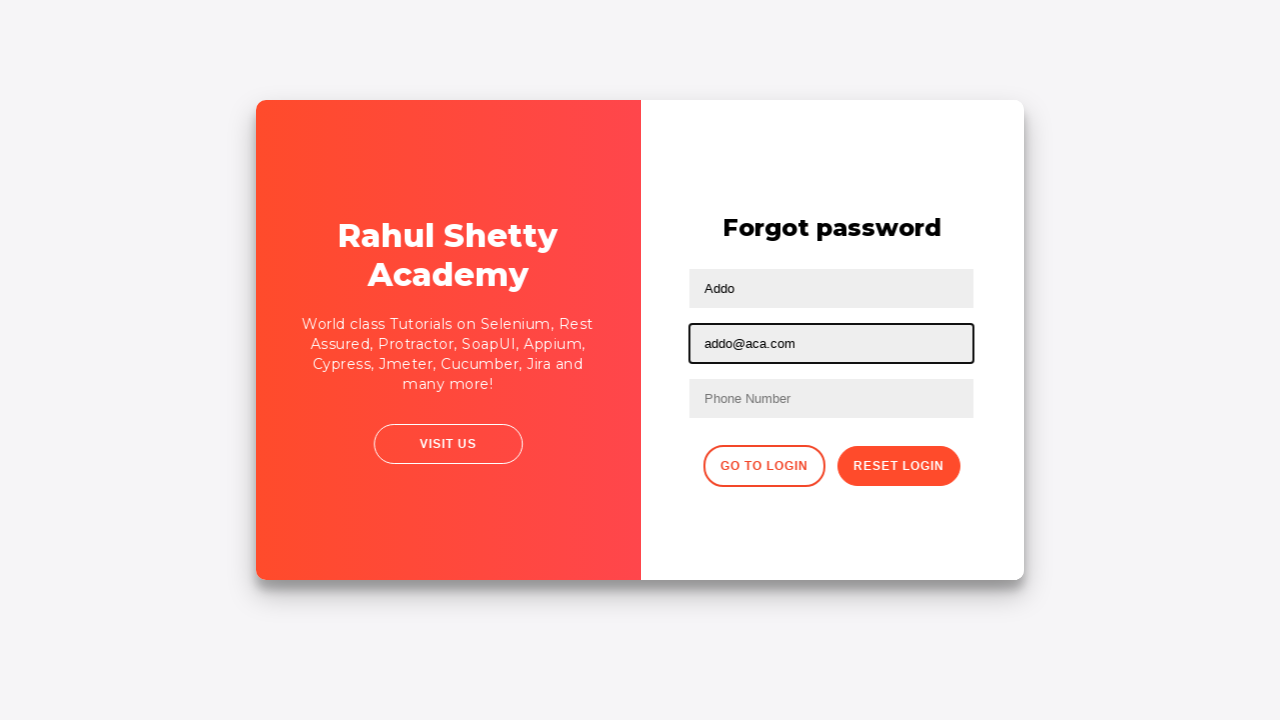

Cleared the second text field on //input[@type='text'][2]
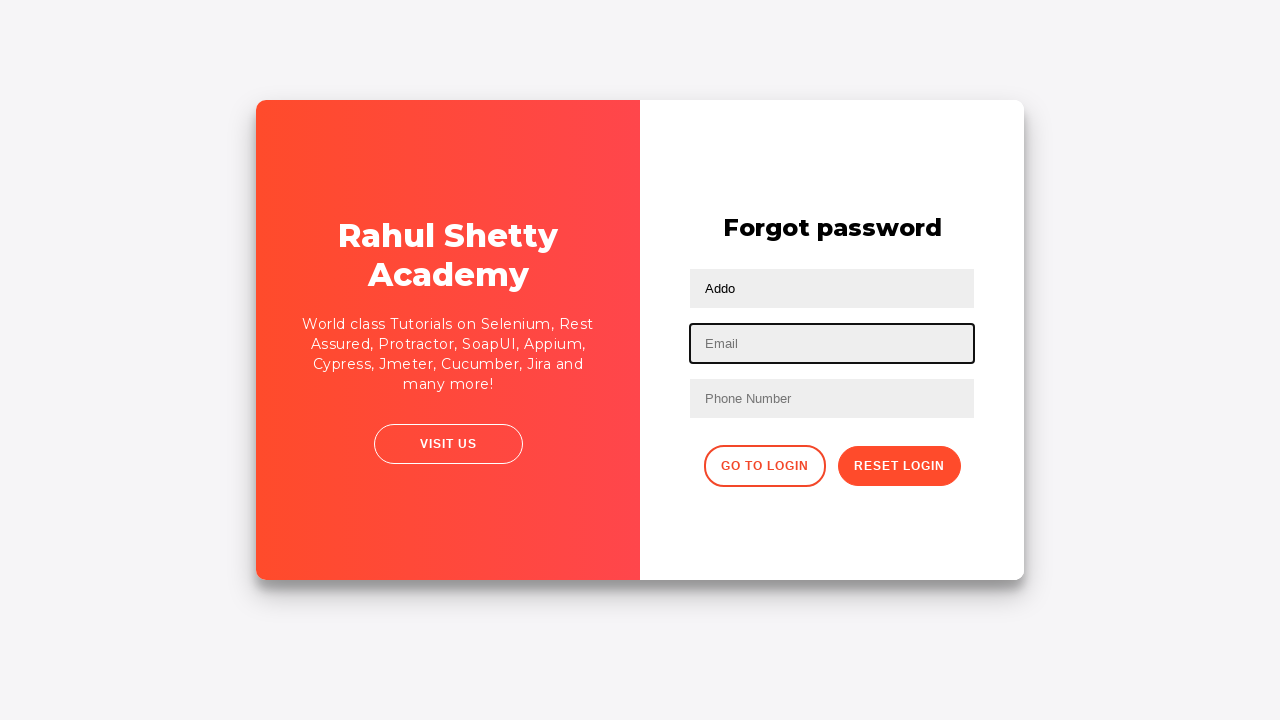

Filled third text field with 'addo@gmail.com' on input[type='text']:nth-child(3)
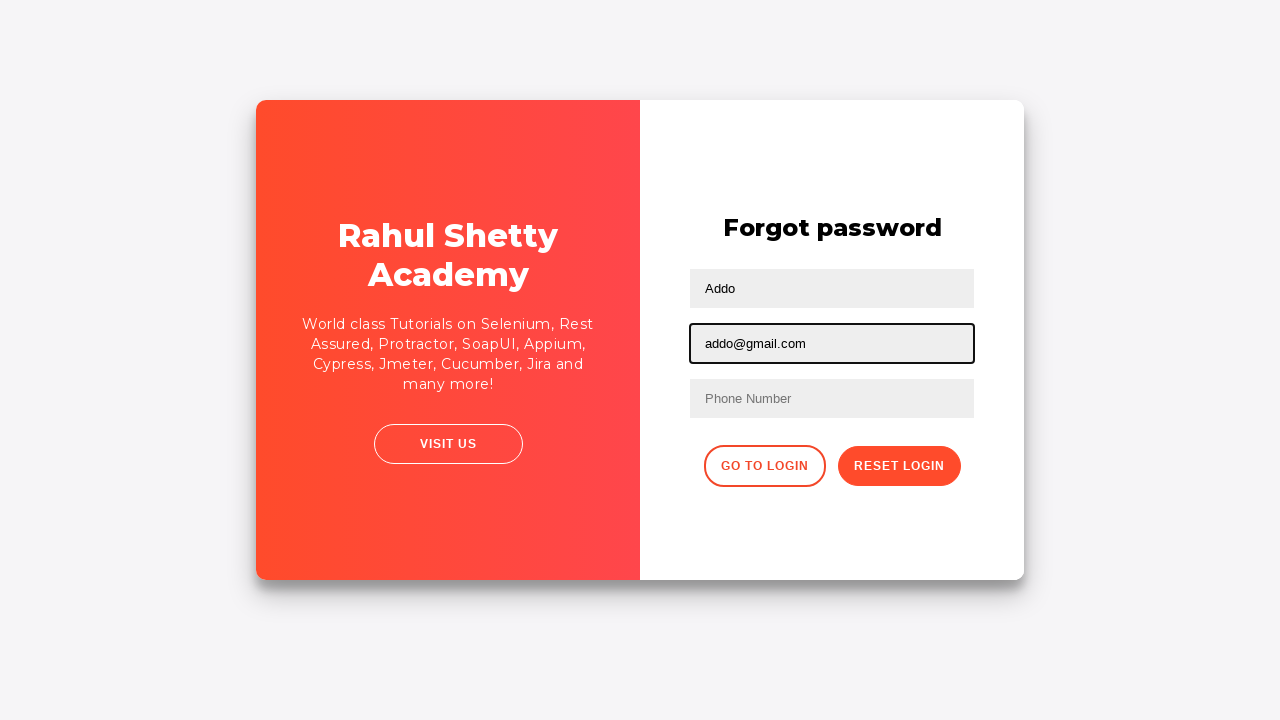

Filled phone number field with '362323583' on input[placeholder='Phone Number']
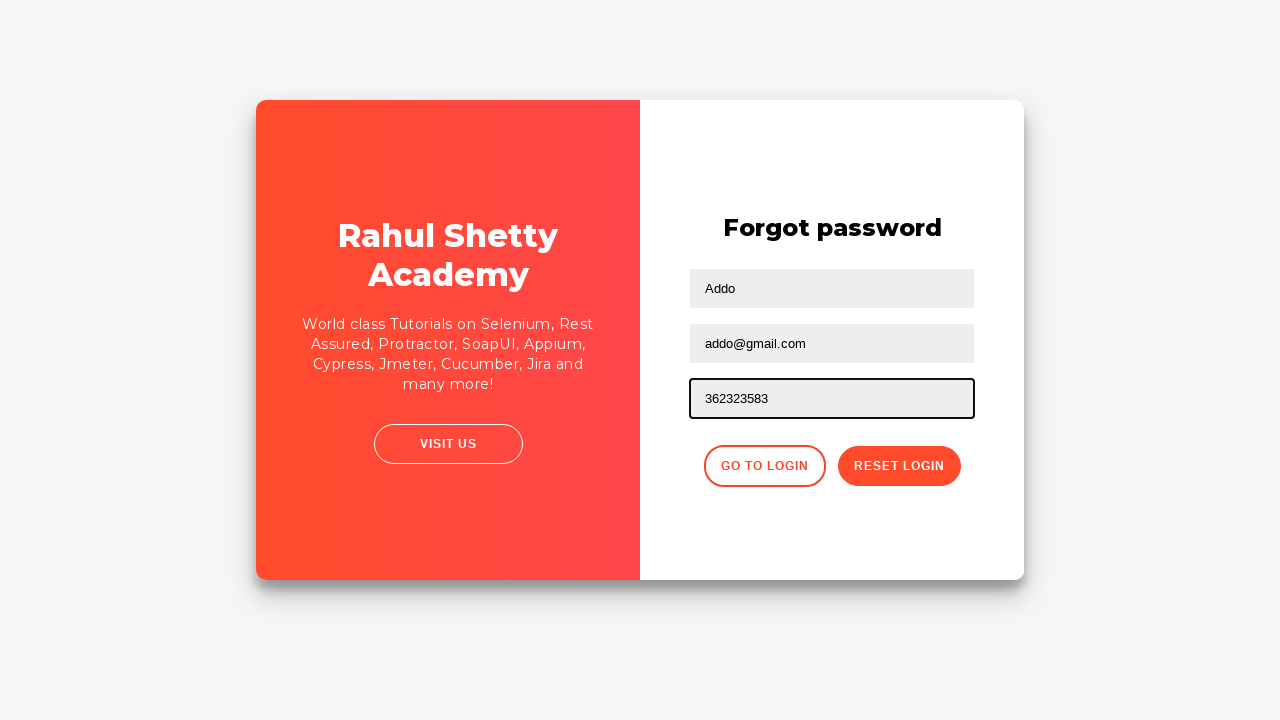

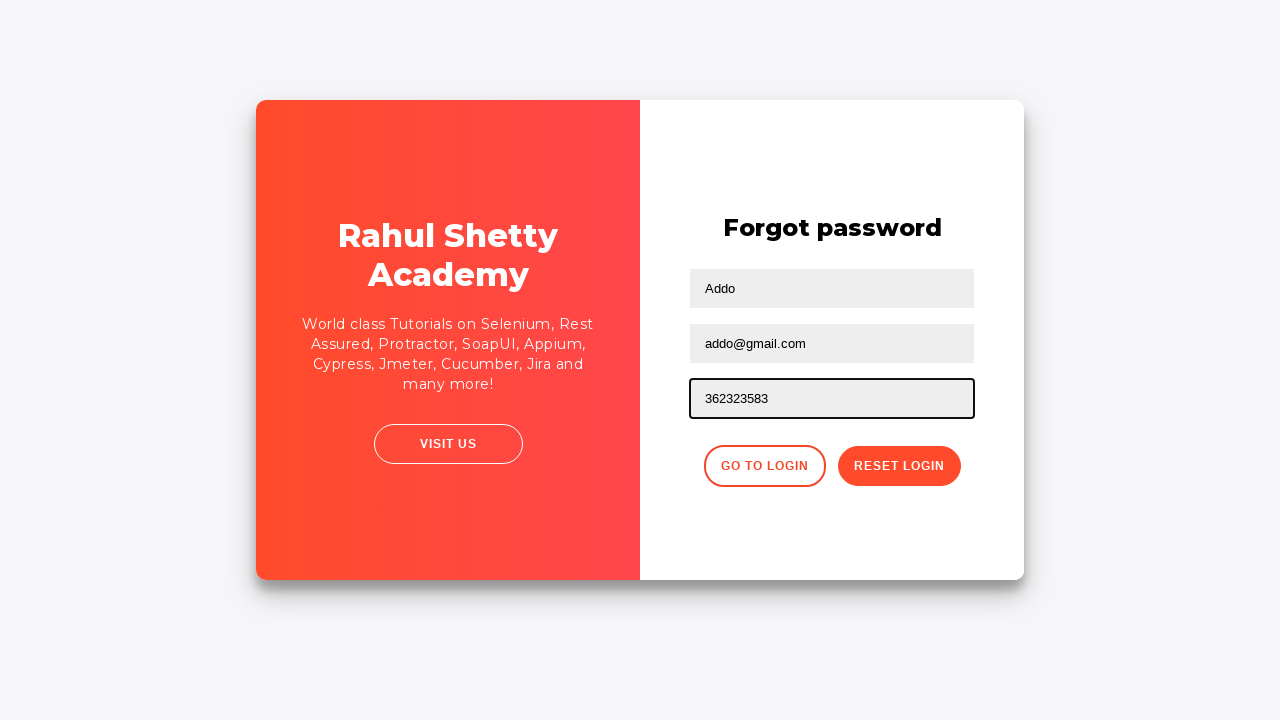